Demonstrates drag and drop by offset, dragging element to target's coordinate position

Starting URL: https://crossbrowsertesting.github.io/drag-and-drop

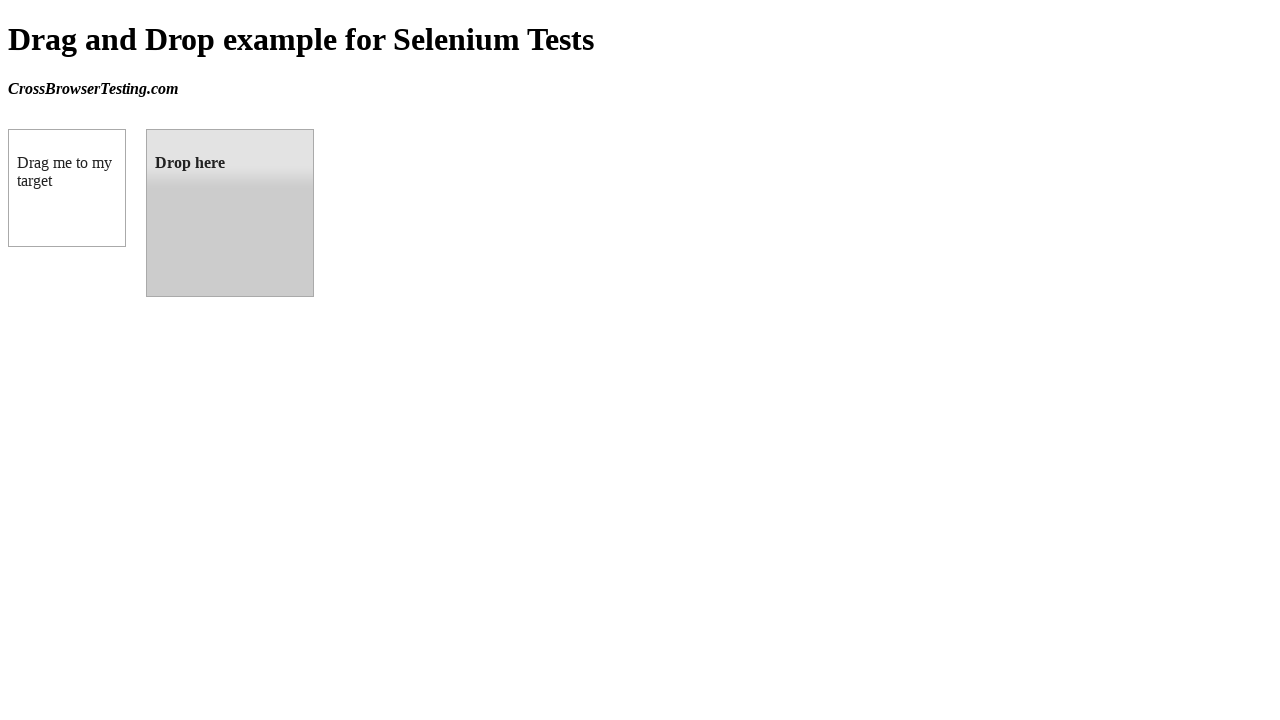

Waited for draggable element to load
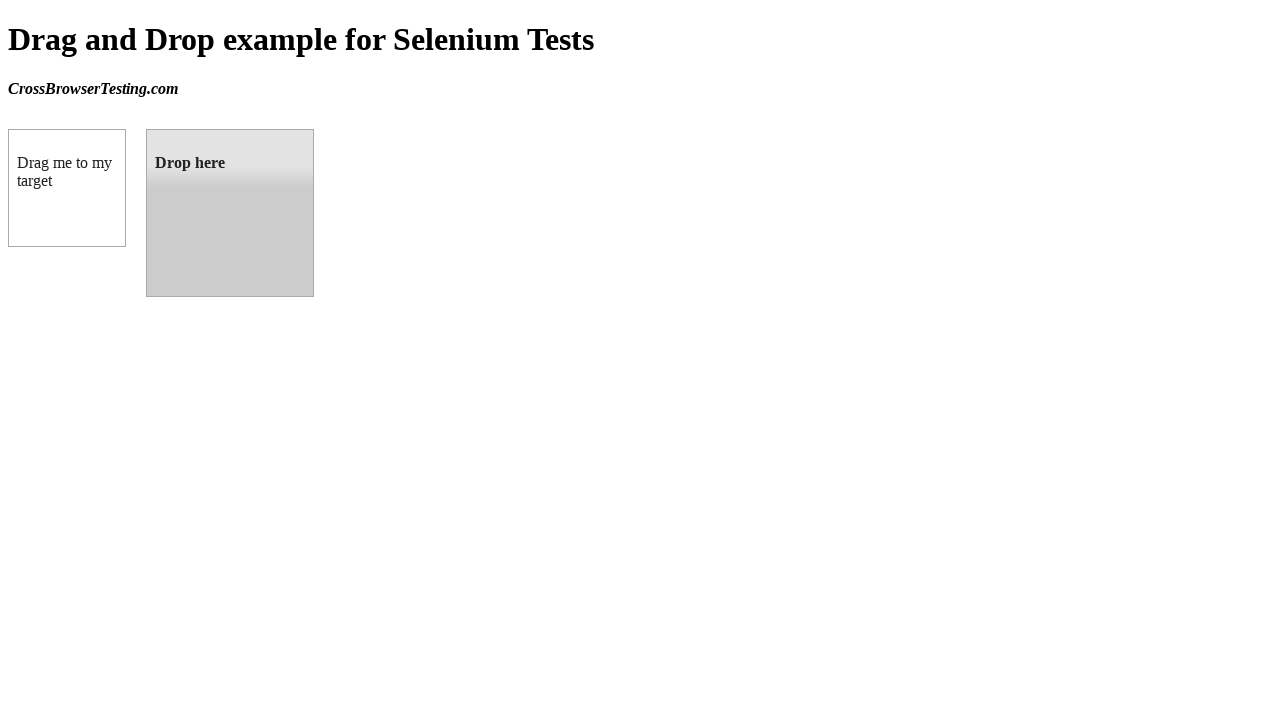

Waited for droppable element to load
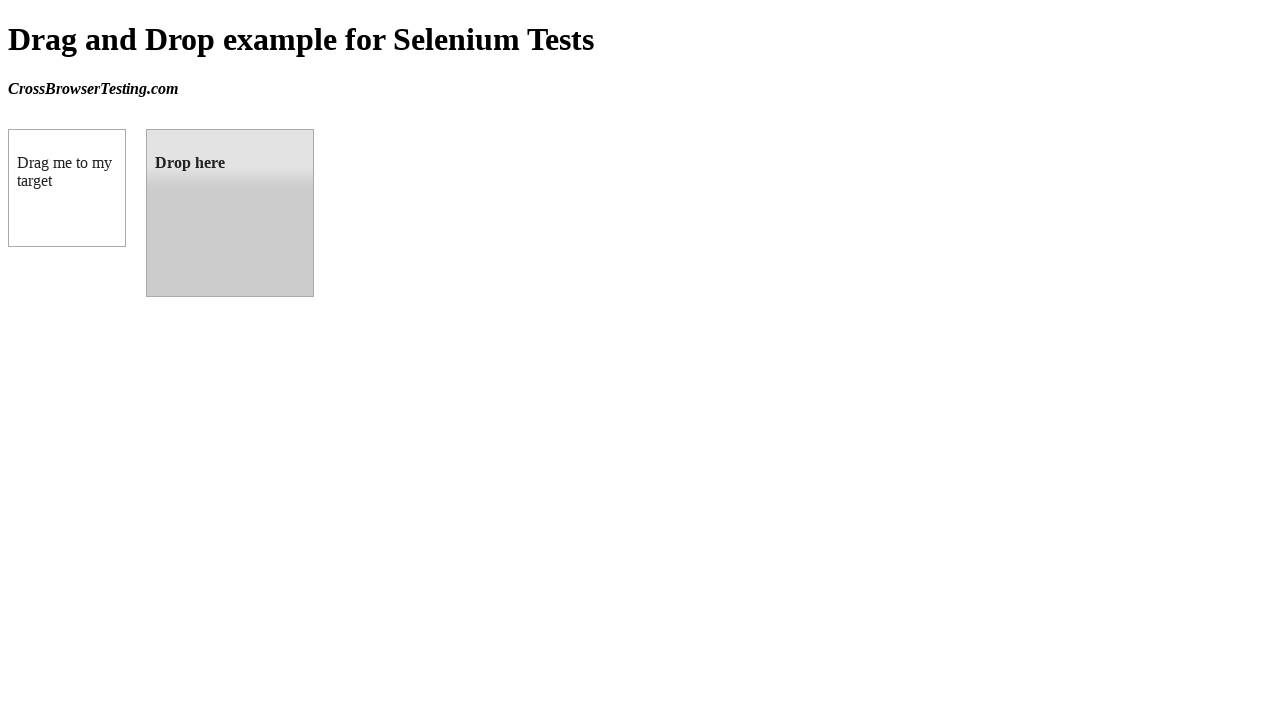

Located the target droppable element
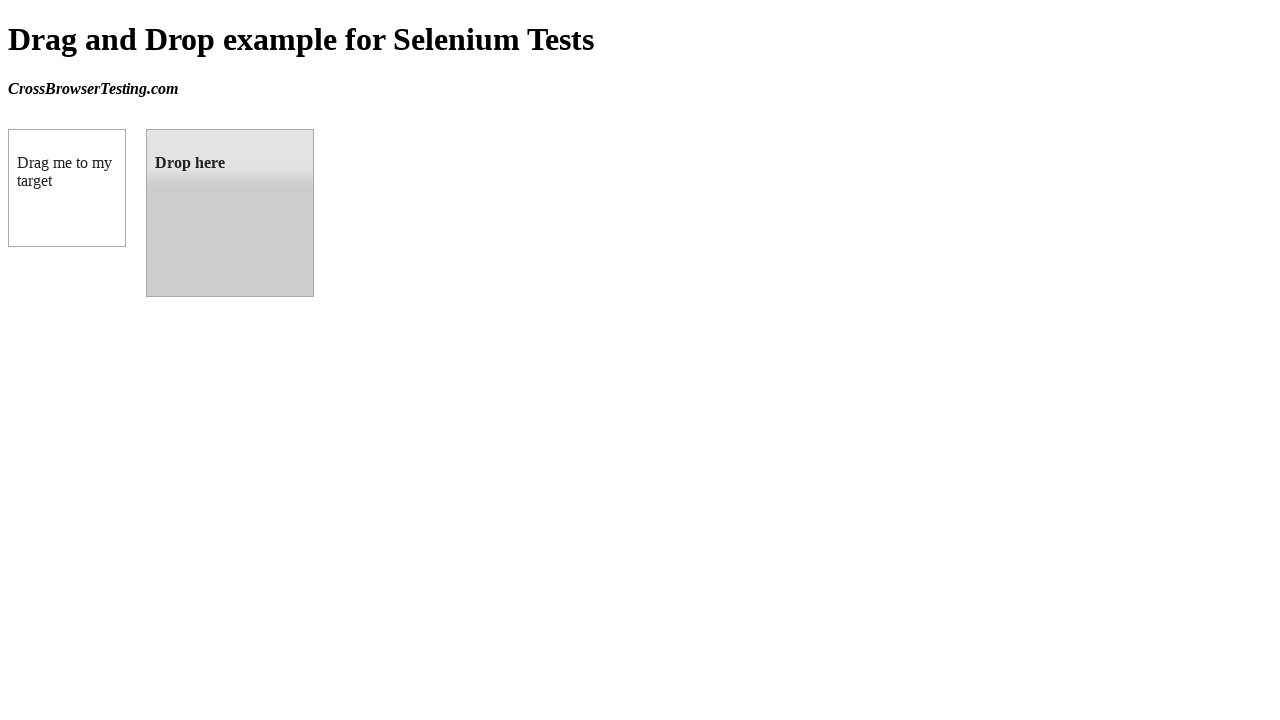

Retrieved bounding box coordinates of target element
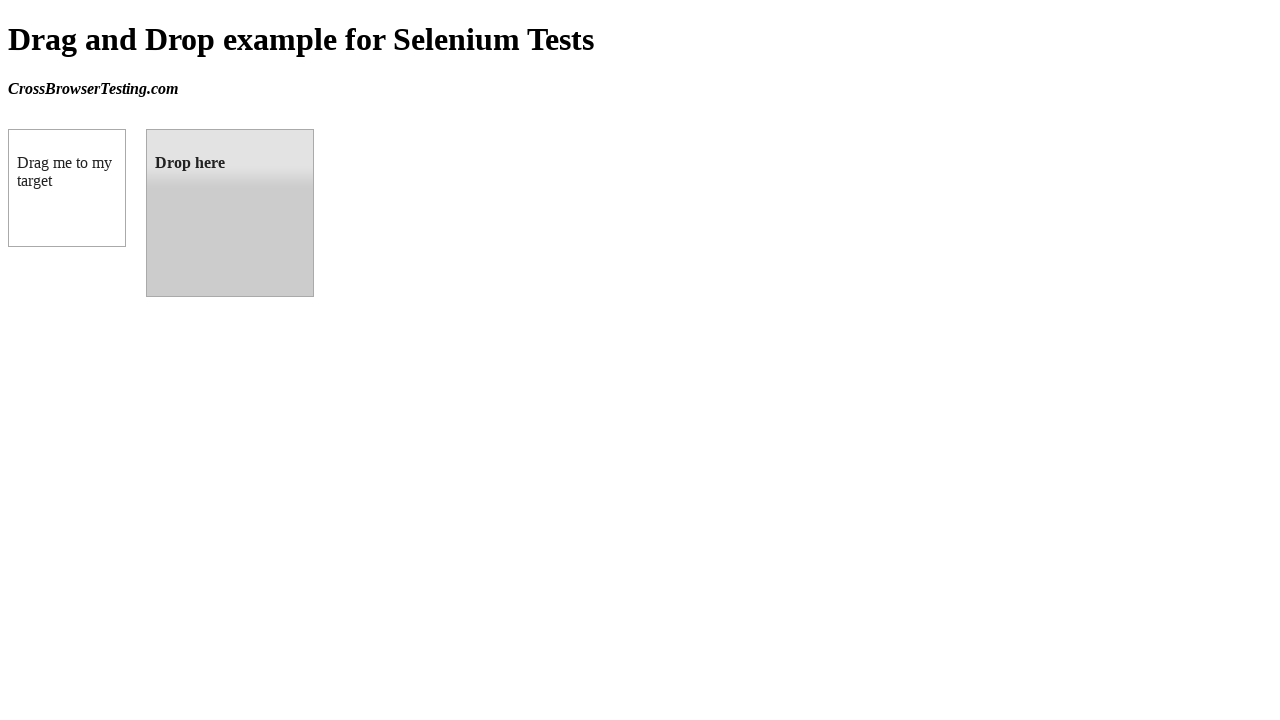

Performed drag and drop operation from draggable to droppable element at (230, 213)
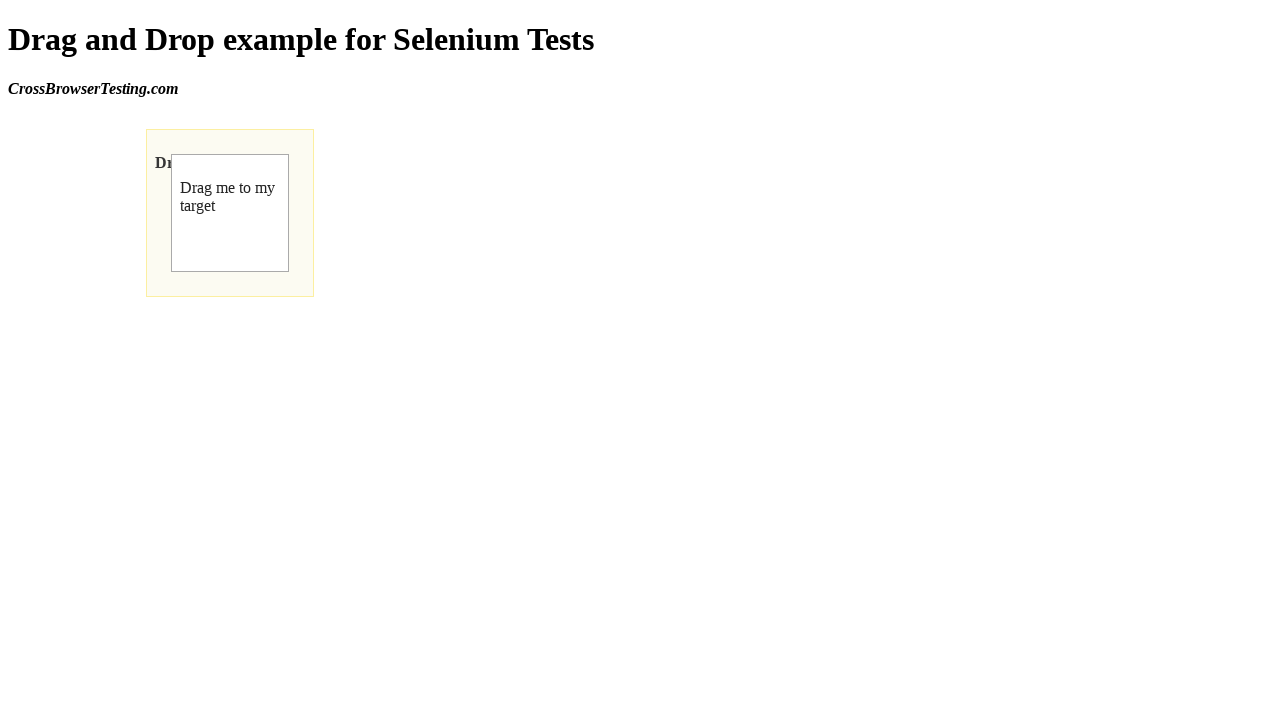

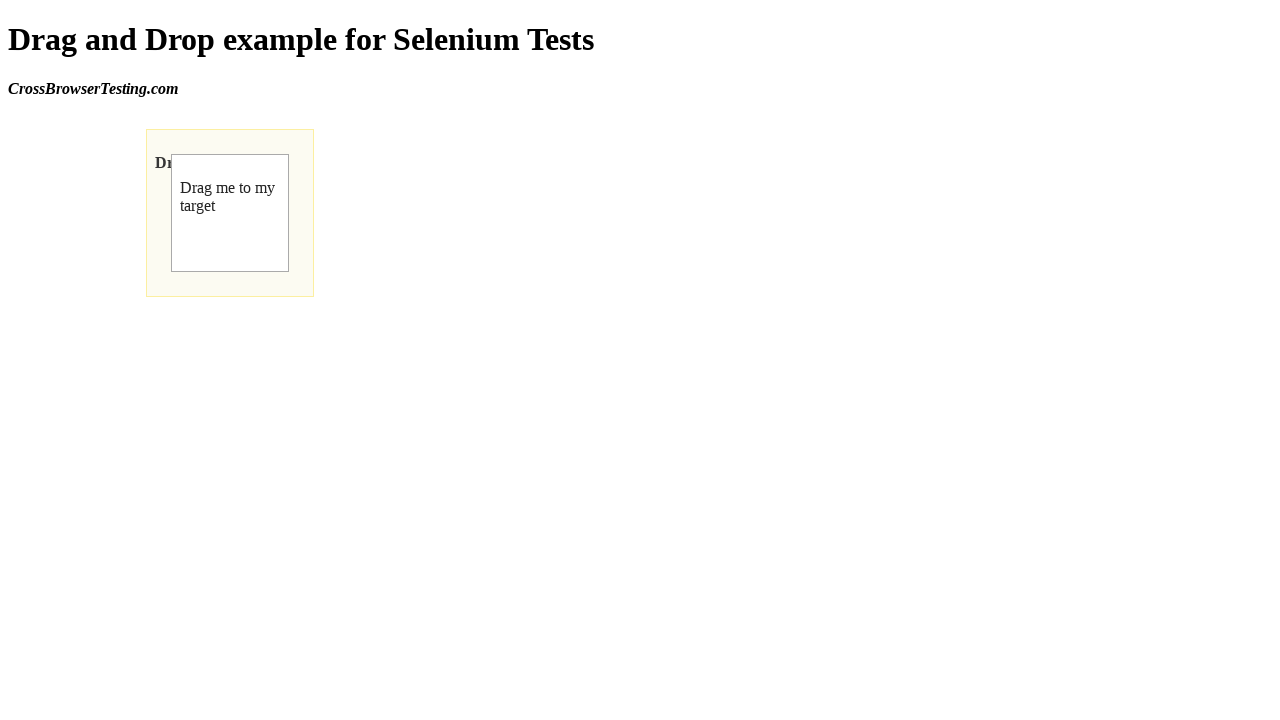